Tests filling an autocomplete input field on the Rahul Shetty Academy practice page using class name locator

Starting URL: https://rahulshettyacademy.com/AutomationPractice/

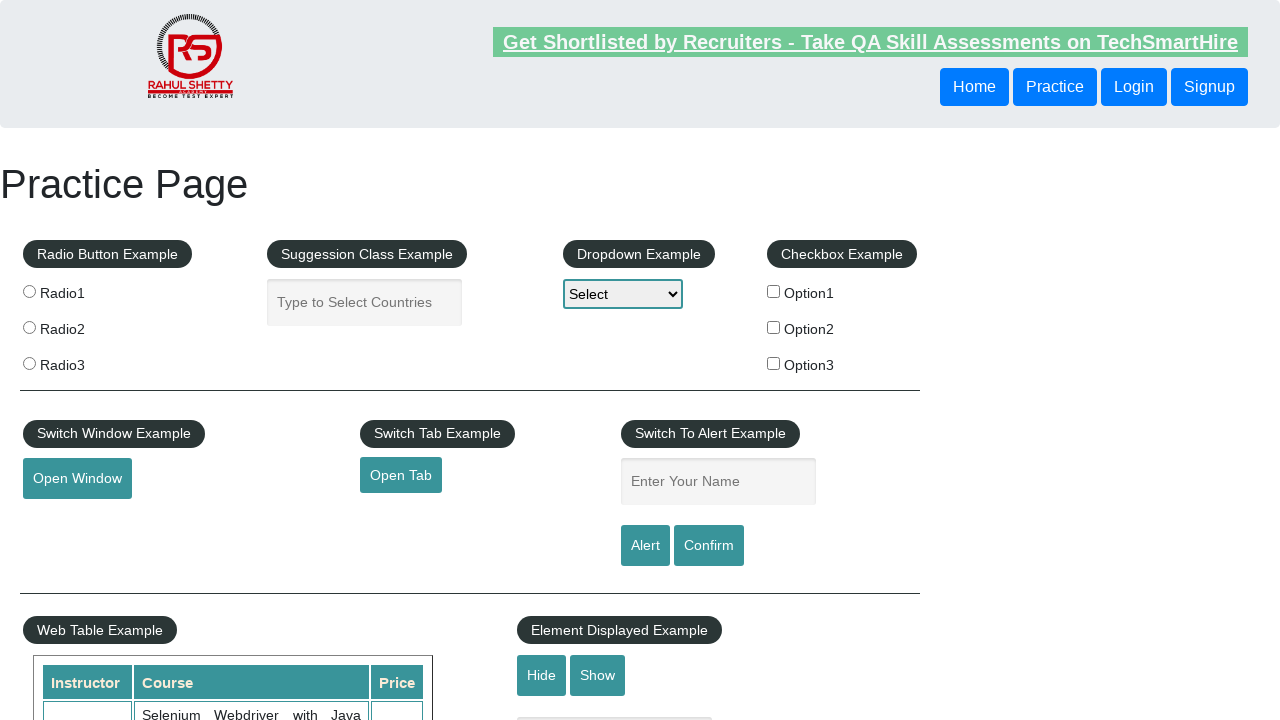

Filled autocomplete input field with 'some value' using class name locator on input.ui-autocomplete-input
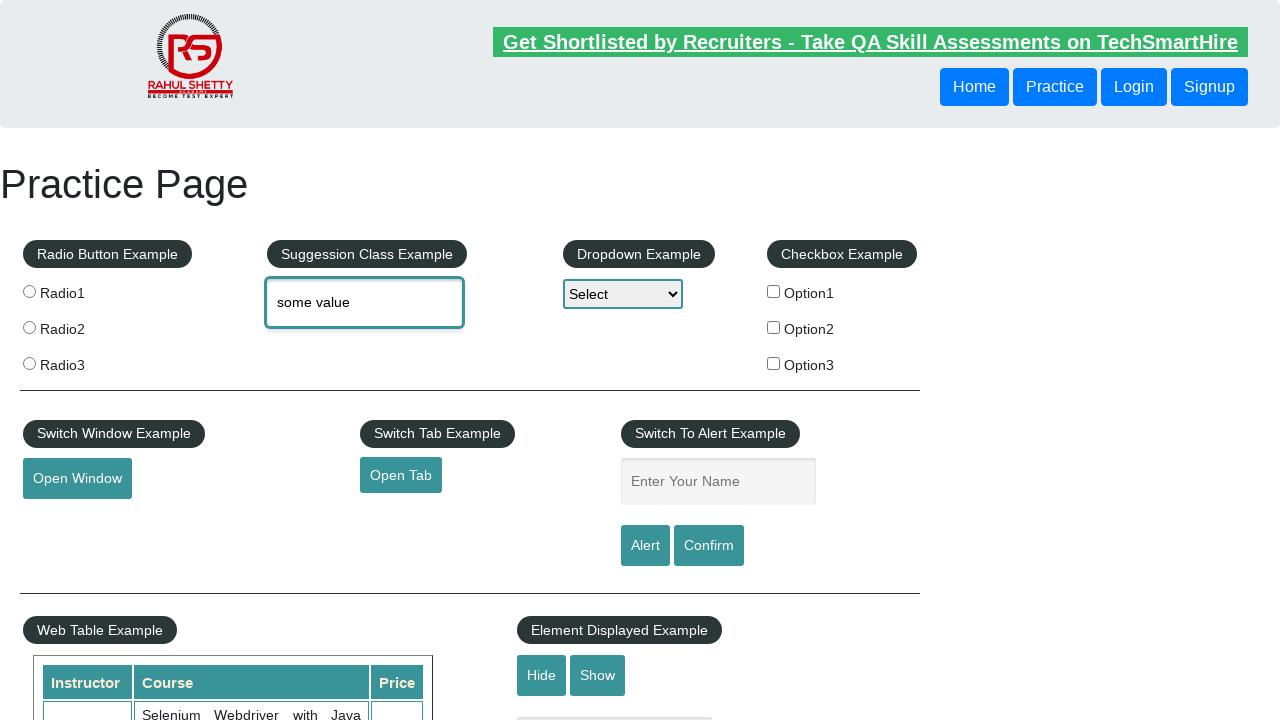

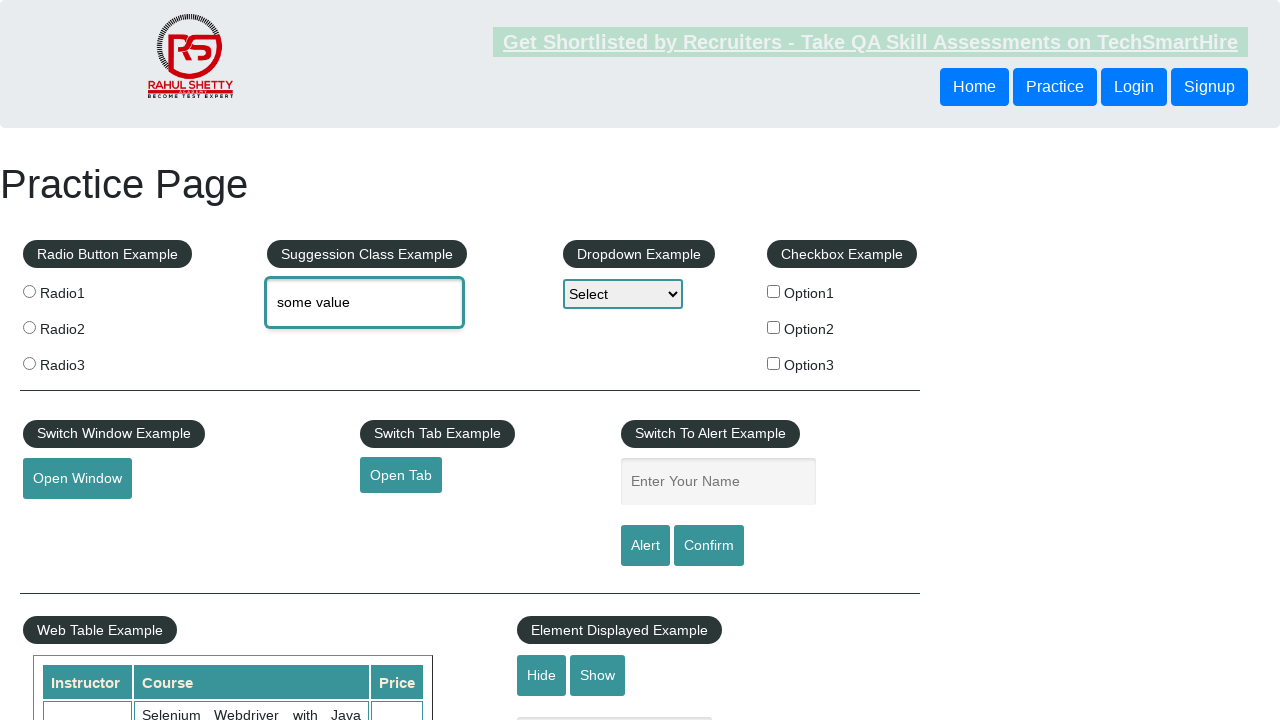